Tests form filling using JavaScript by entering full name, email, phone number, and address into a text box form, then submitting it

Starting URL: https://testek.vn/lab/auto/web-elements/

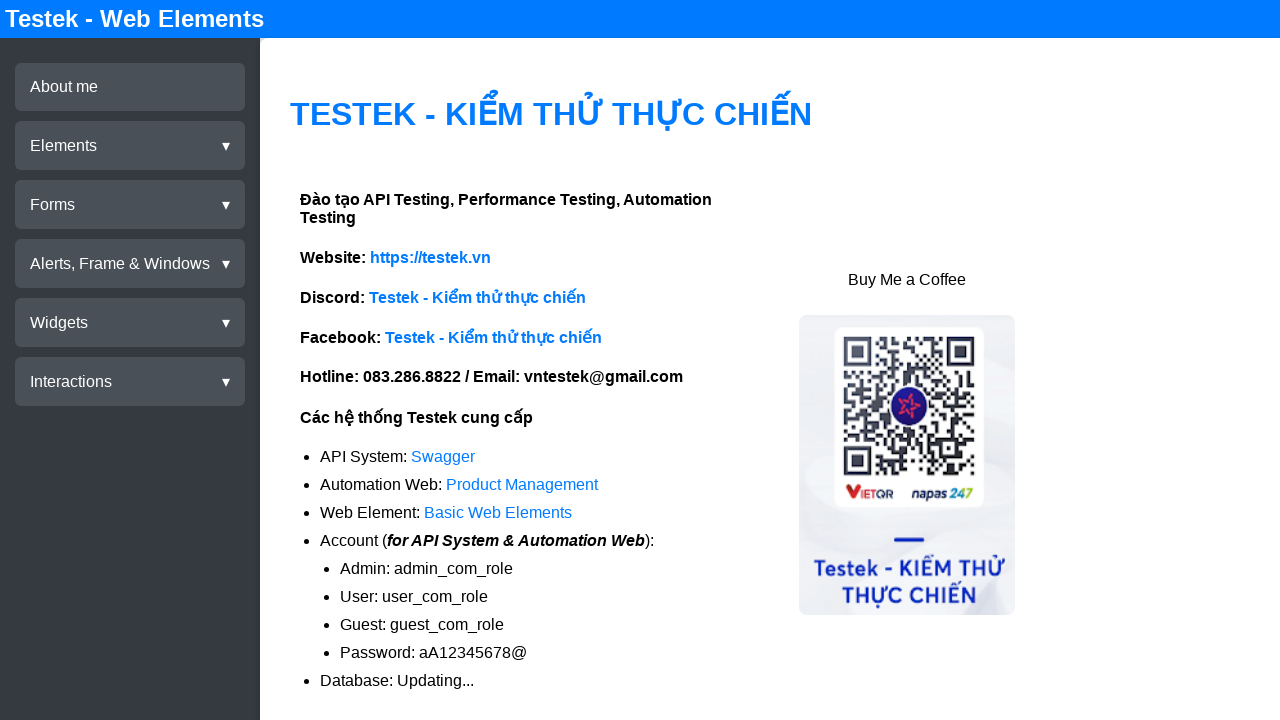

Clicked on Elements menu at (130, 146) on xpath=//div[@test-id='menu-elements']
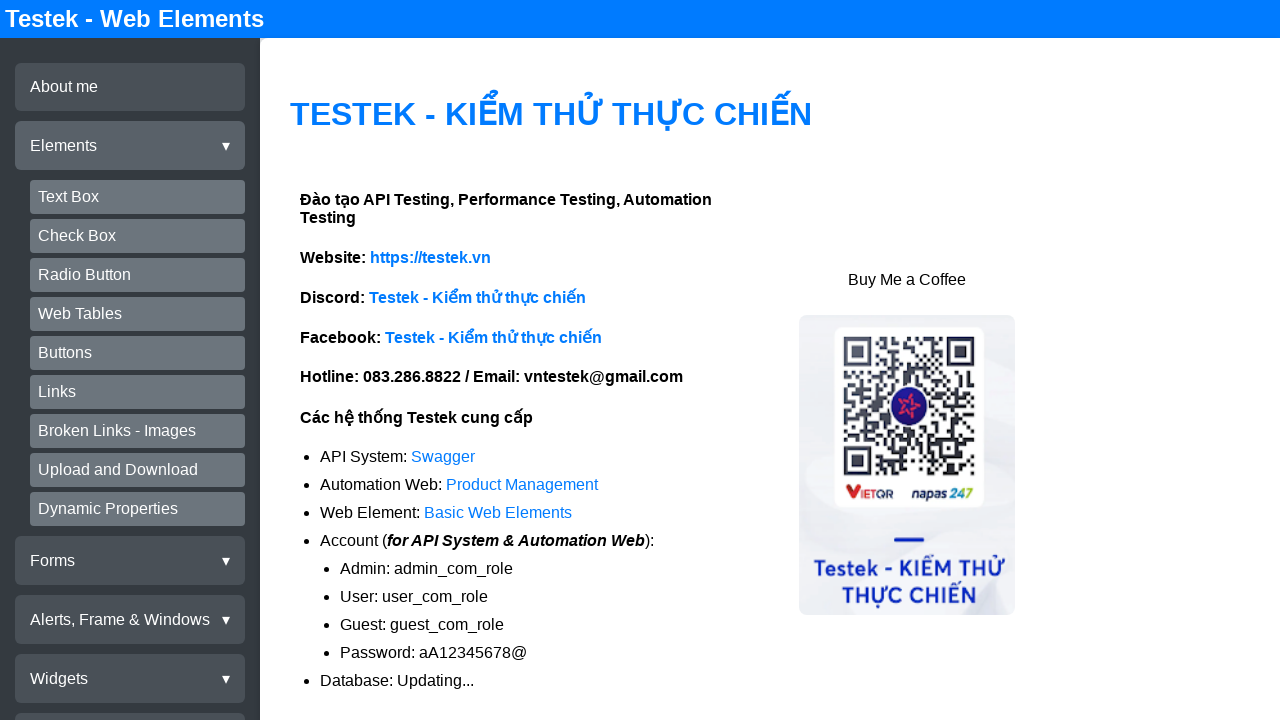

Clicked on Text Box submenu at (138, 197) on xpath=//div[@test-id='submenu-textbox']
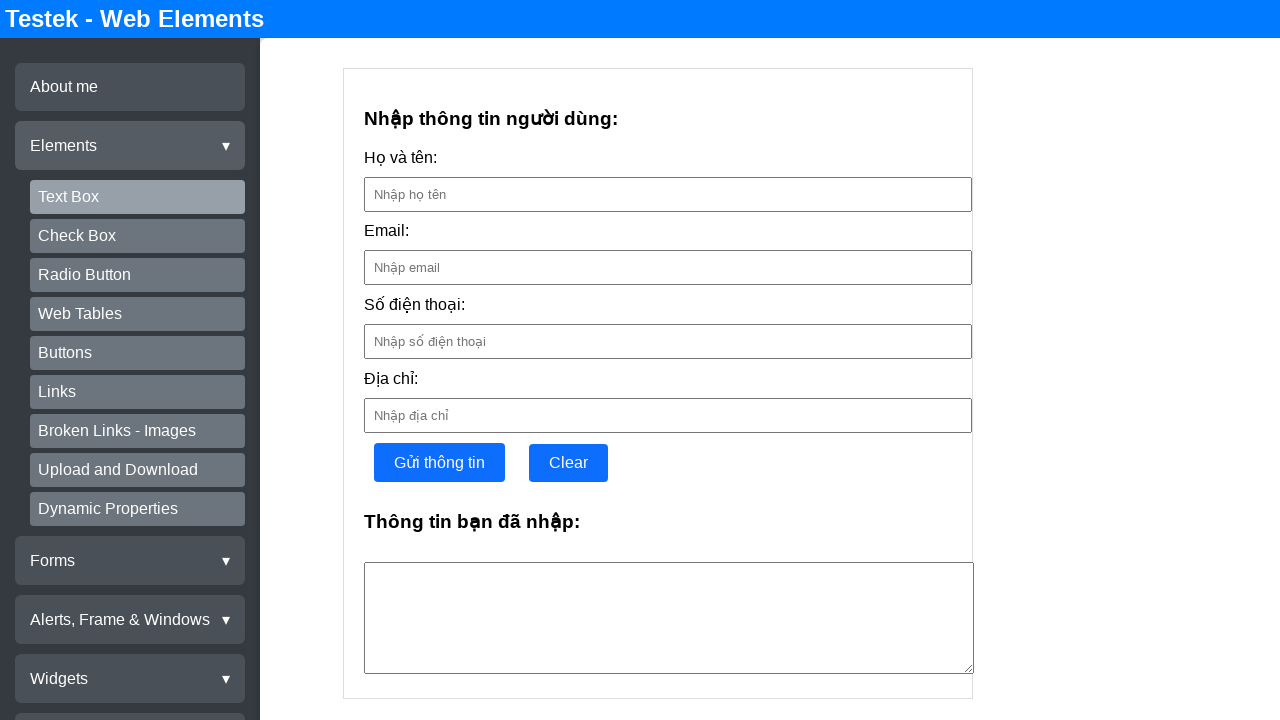

Filled full name field with 'Nguyen Van Minh' using JavaScript
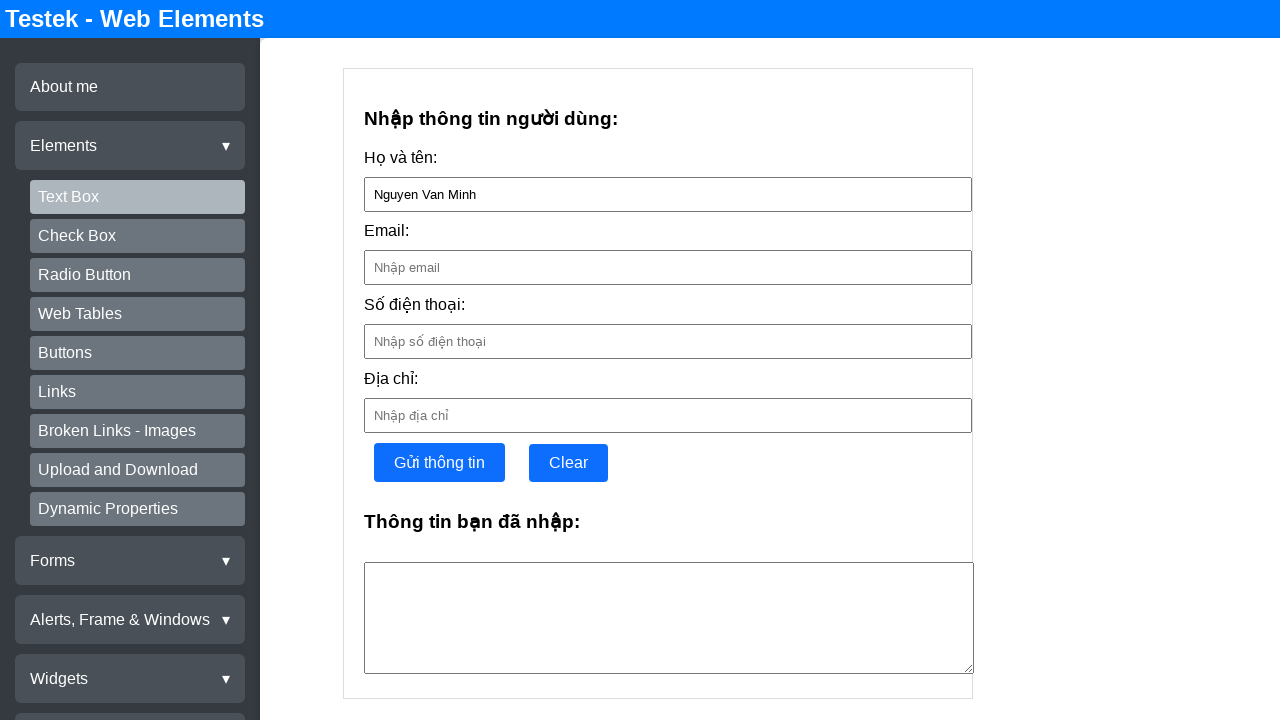

Filled email field with 'minhtest@example.com' using JavaScript
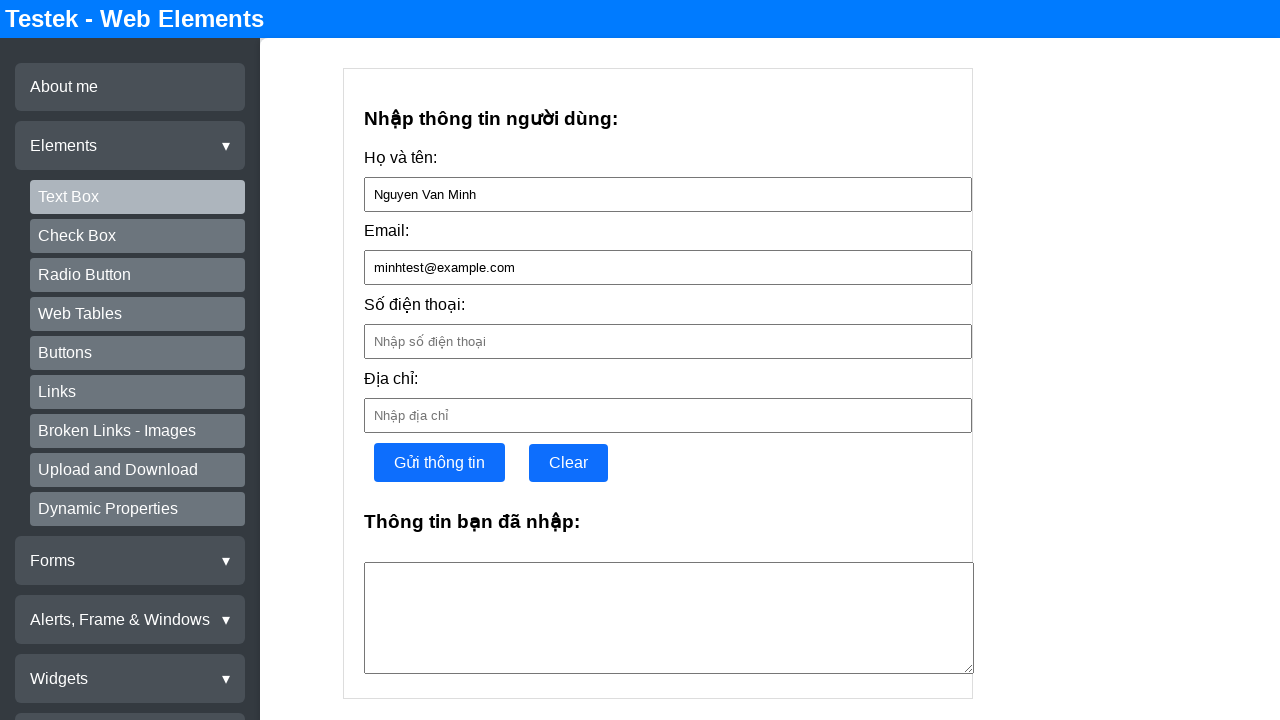

Filled phone number field with '0912345678' using JavaScript
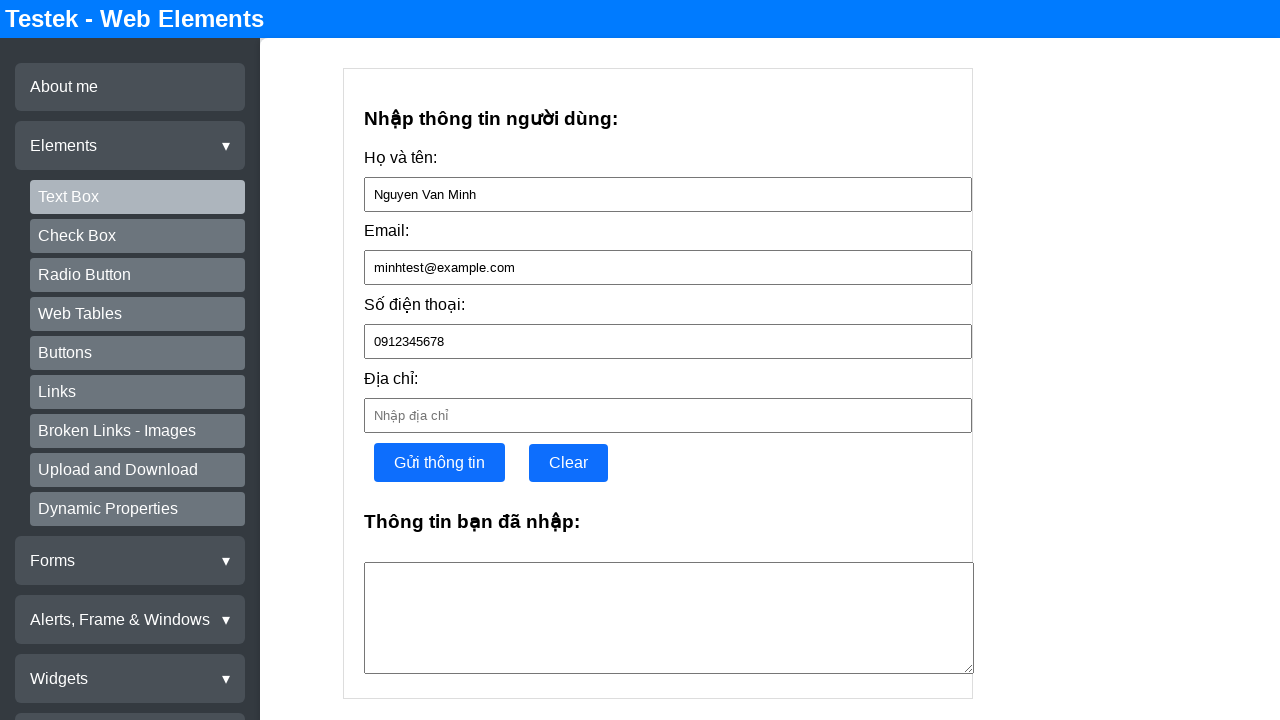

Filled address field with 'District 1, Ho Chi Minh City' using JavaScript
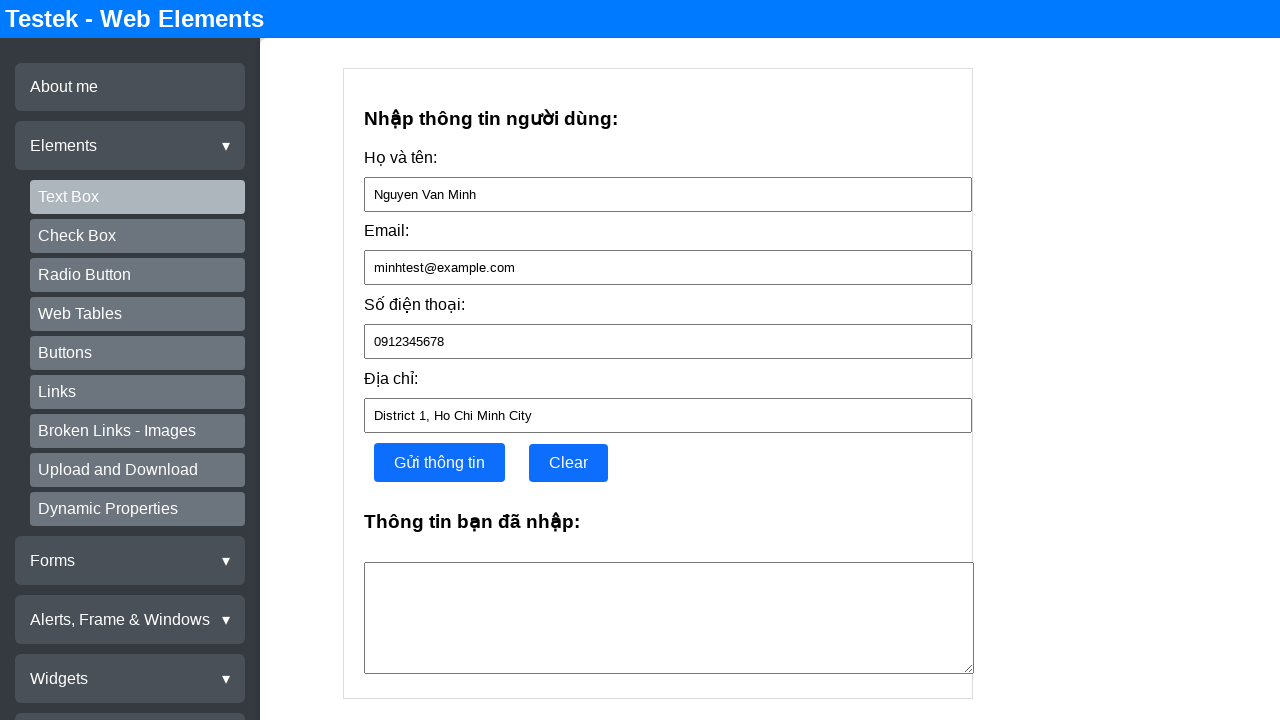

Clicked submit button to submit the form at (439, 463) on xpath=//button[@test-id='textbox-form-submit']
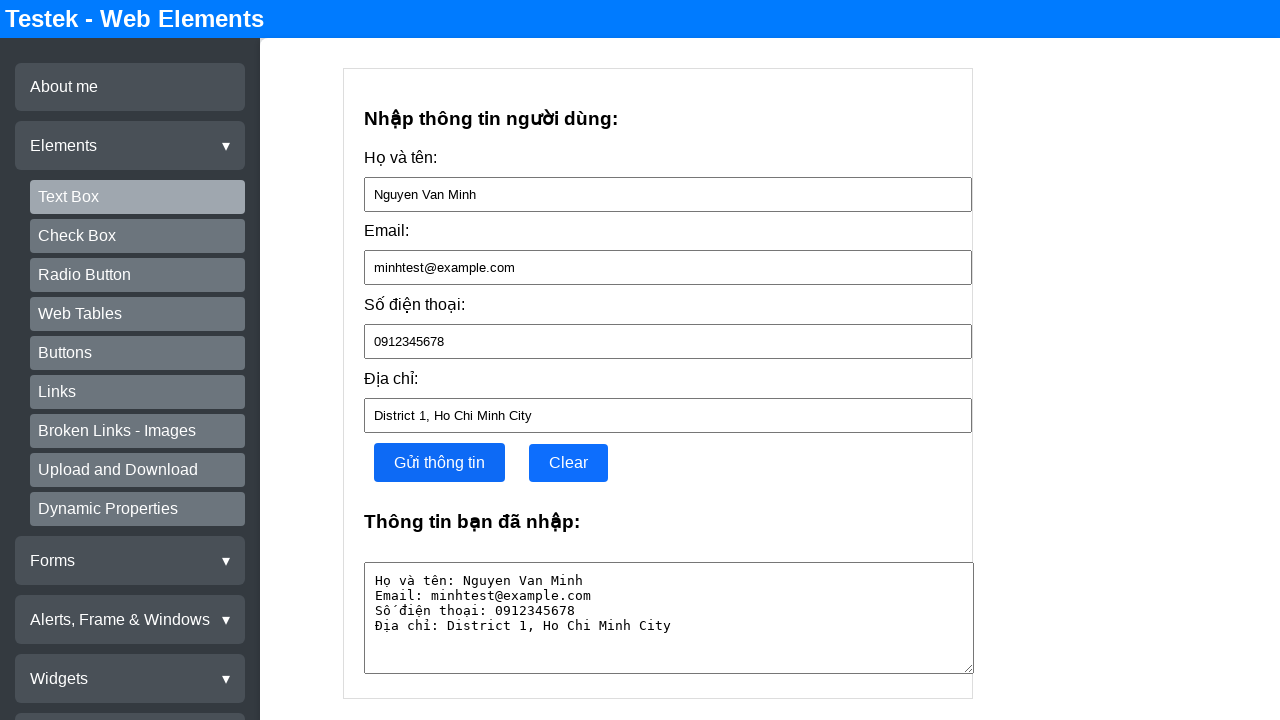

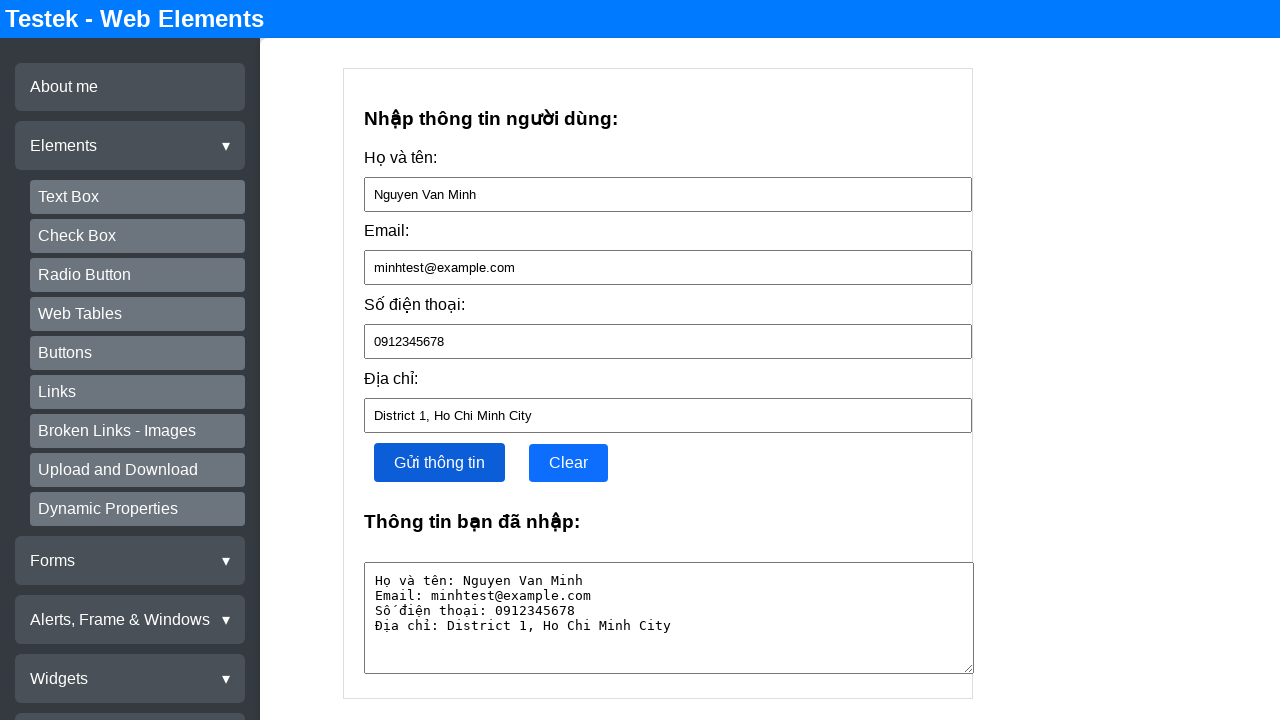